Navigates to the ICICI Bank homepage, maximizes the browser window, and verifies the page loads by checking the title is present.

Starting URL: https://icicibank.com

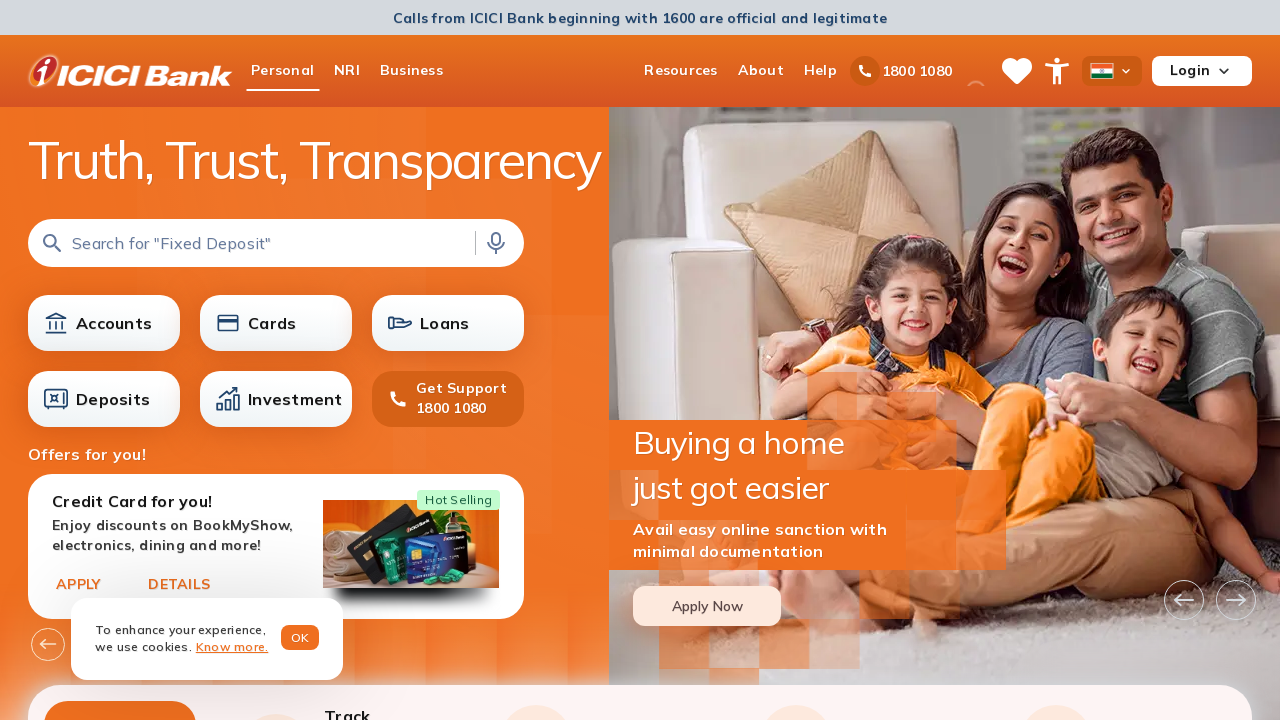

Set viewport size to 1920x1080
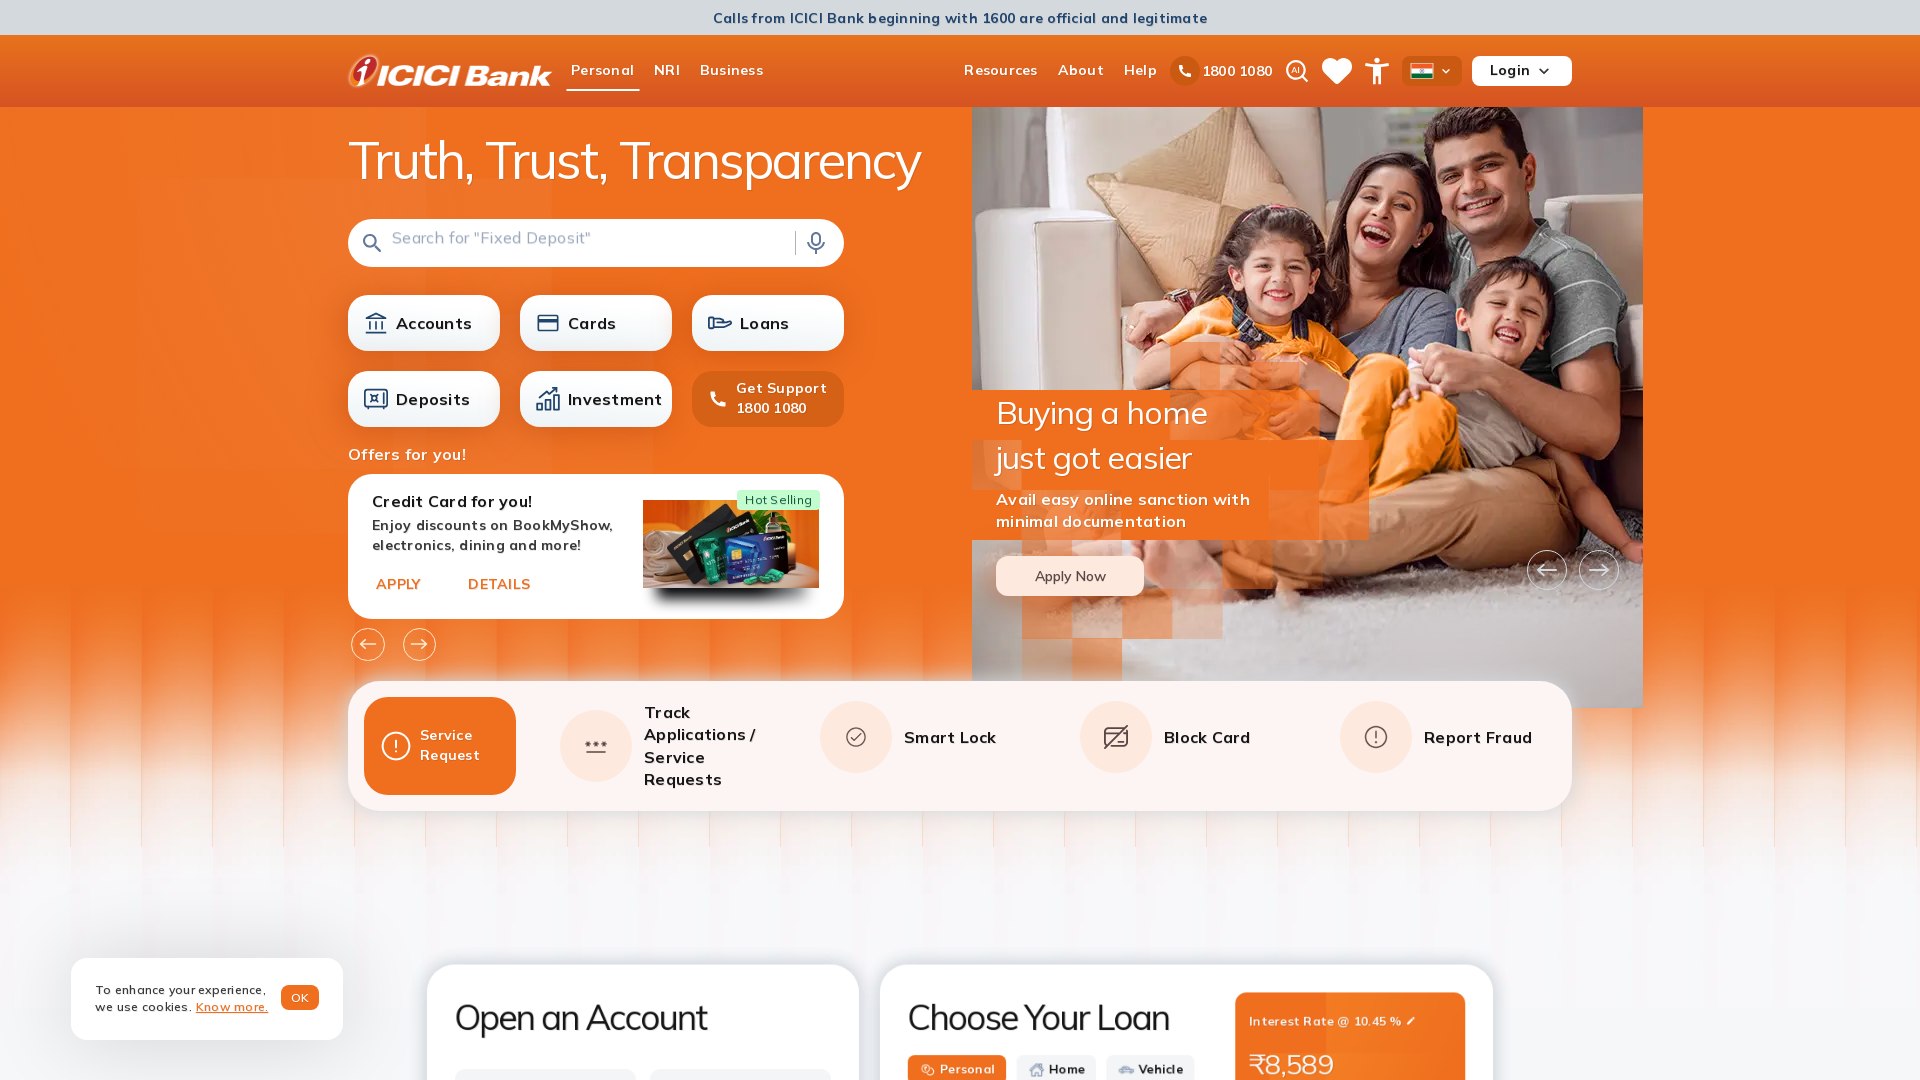

Page DOM content loaded
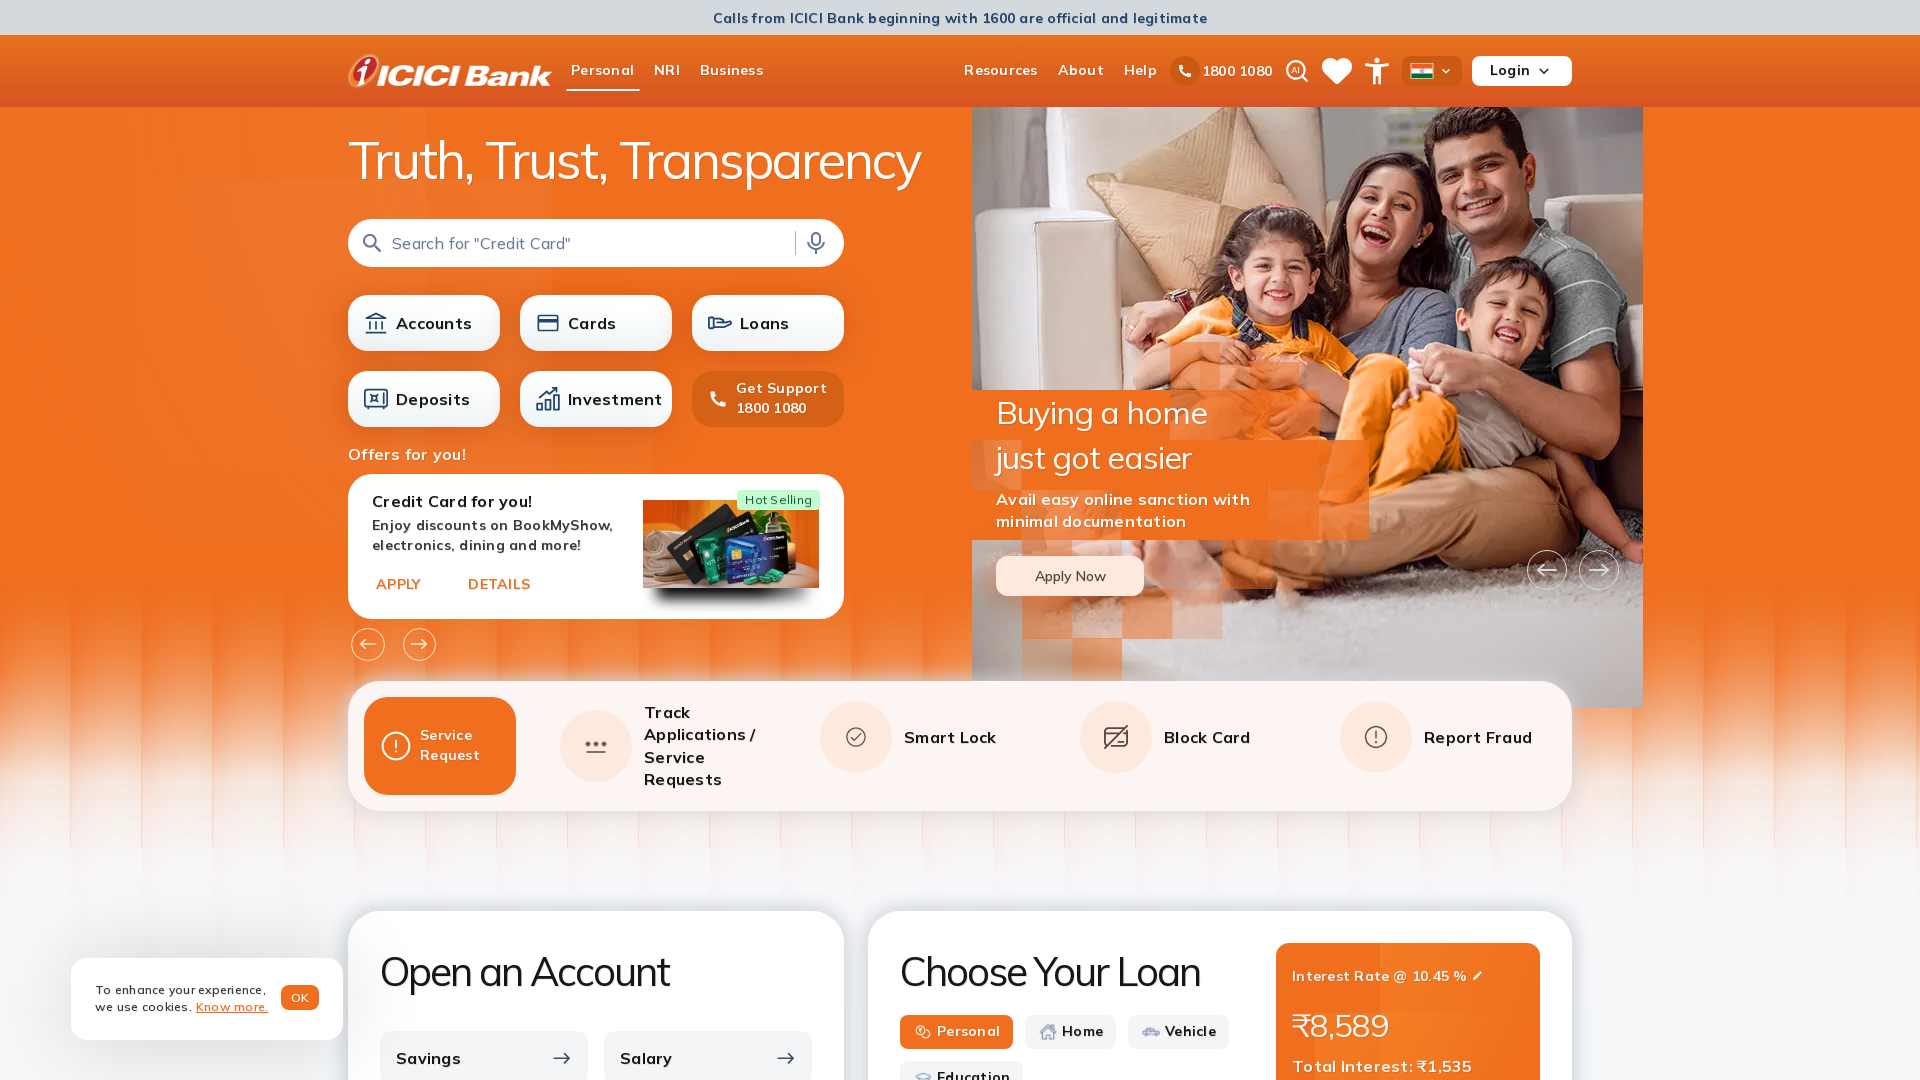

Body element is present, page has loaded
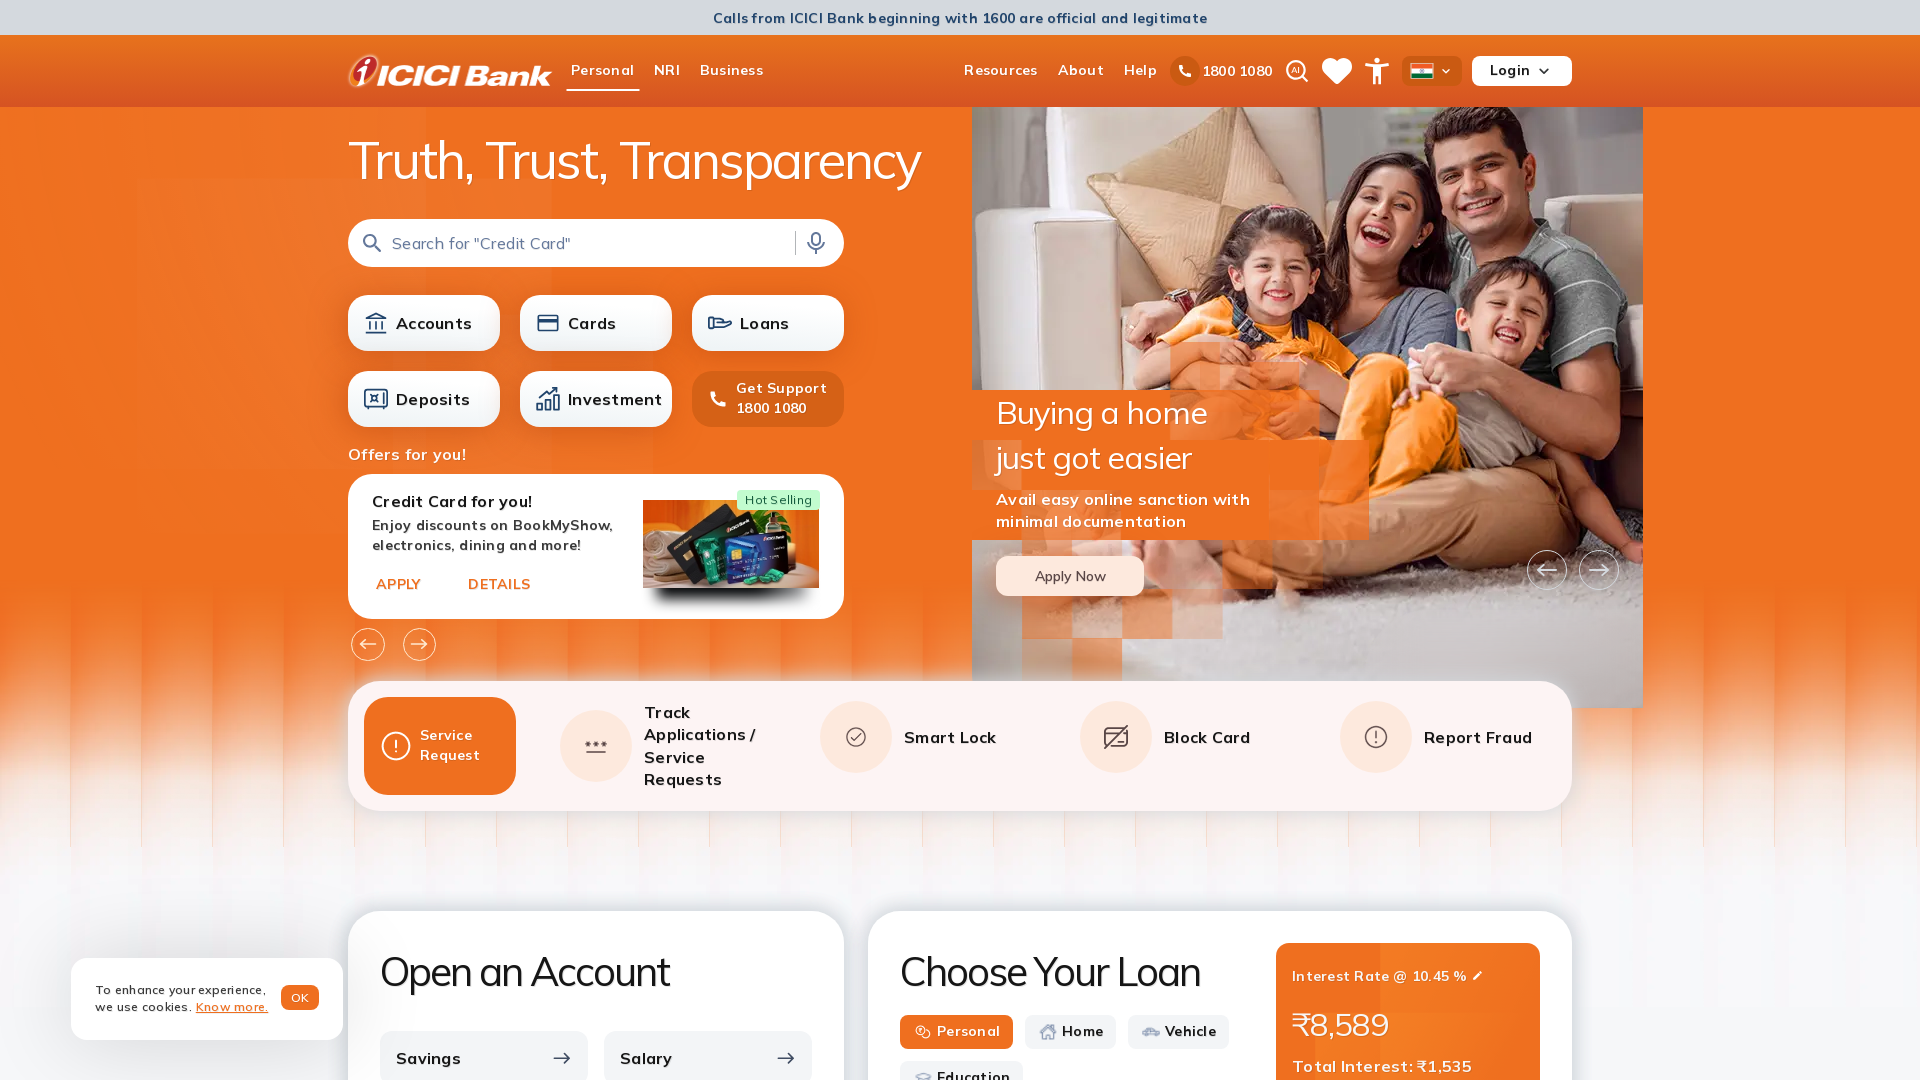

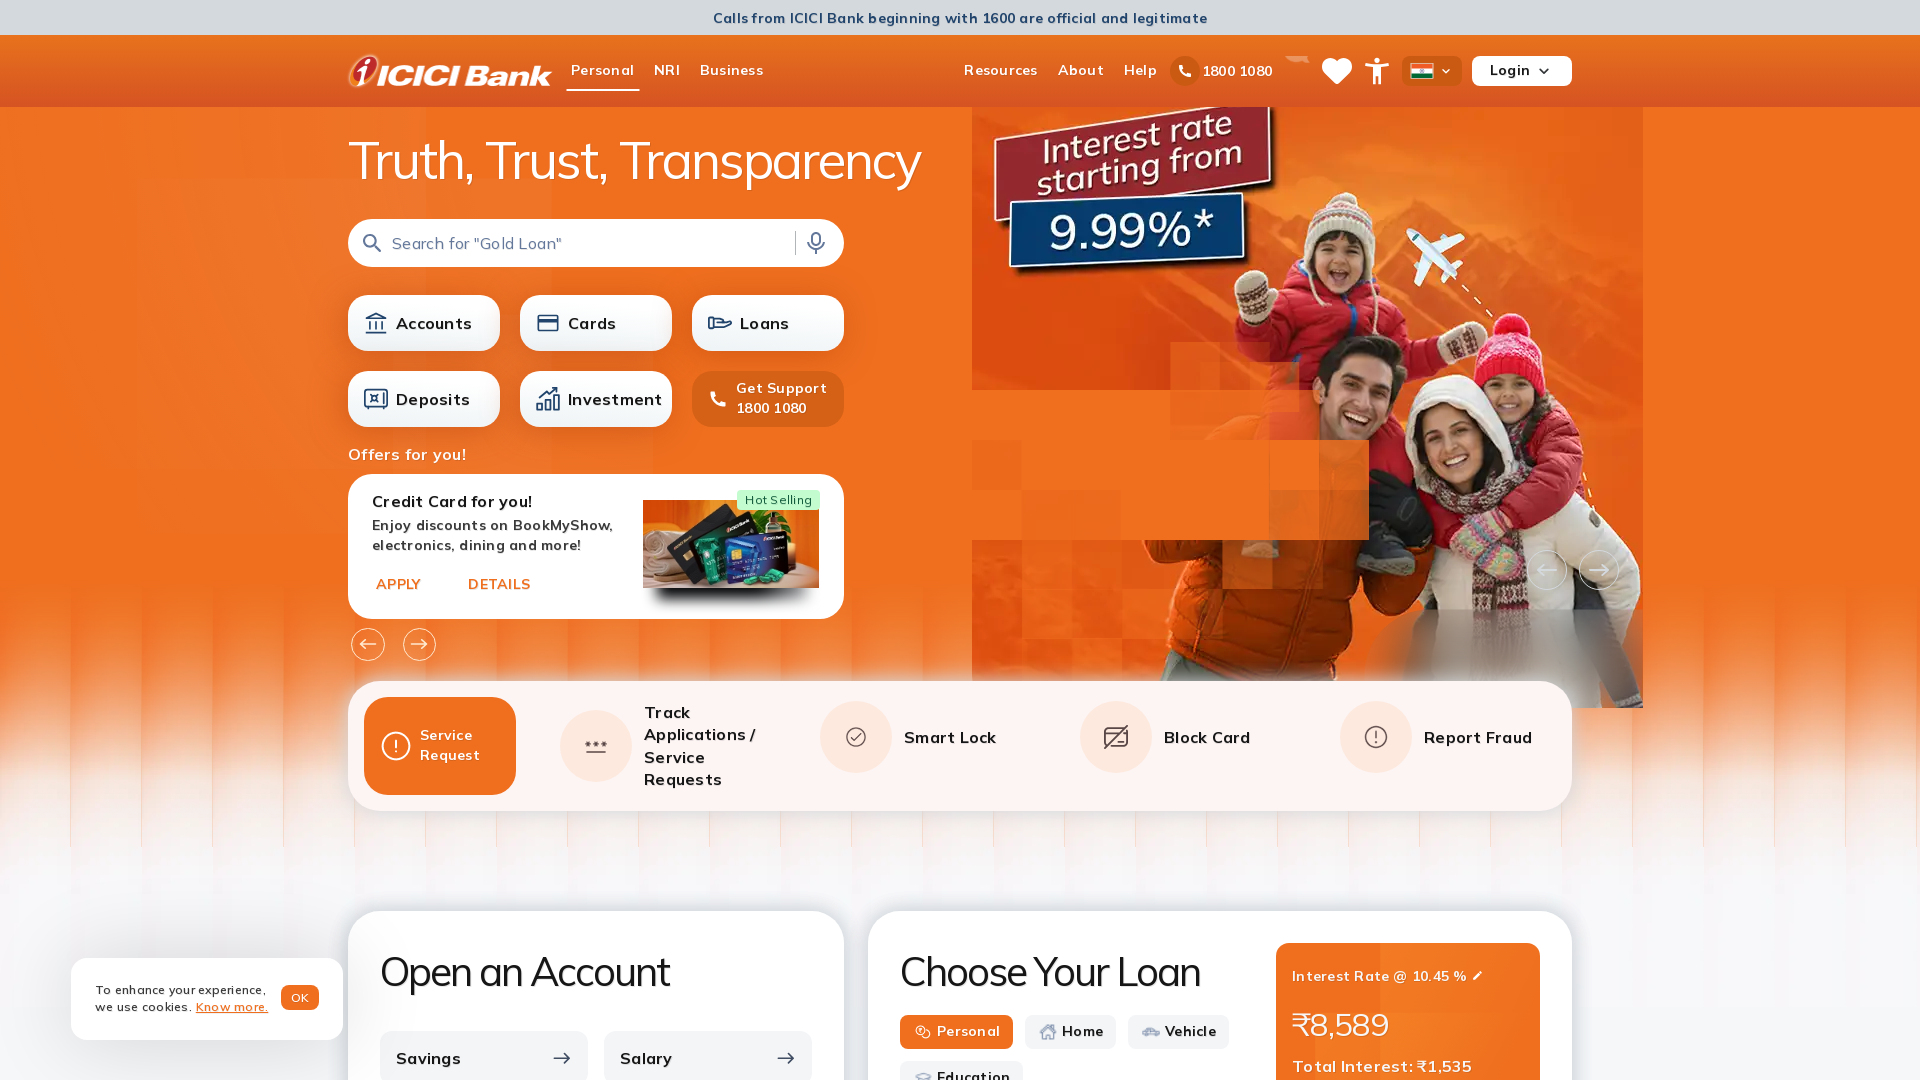